Tests year selection from date of birth dropdown by selecting the year 2010

Starting URL: https://demo.automationtesting.in/Register.html

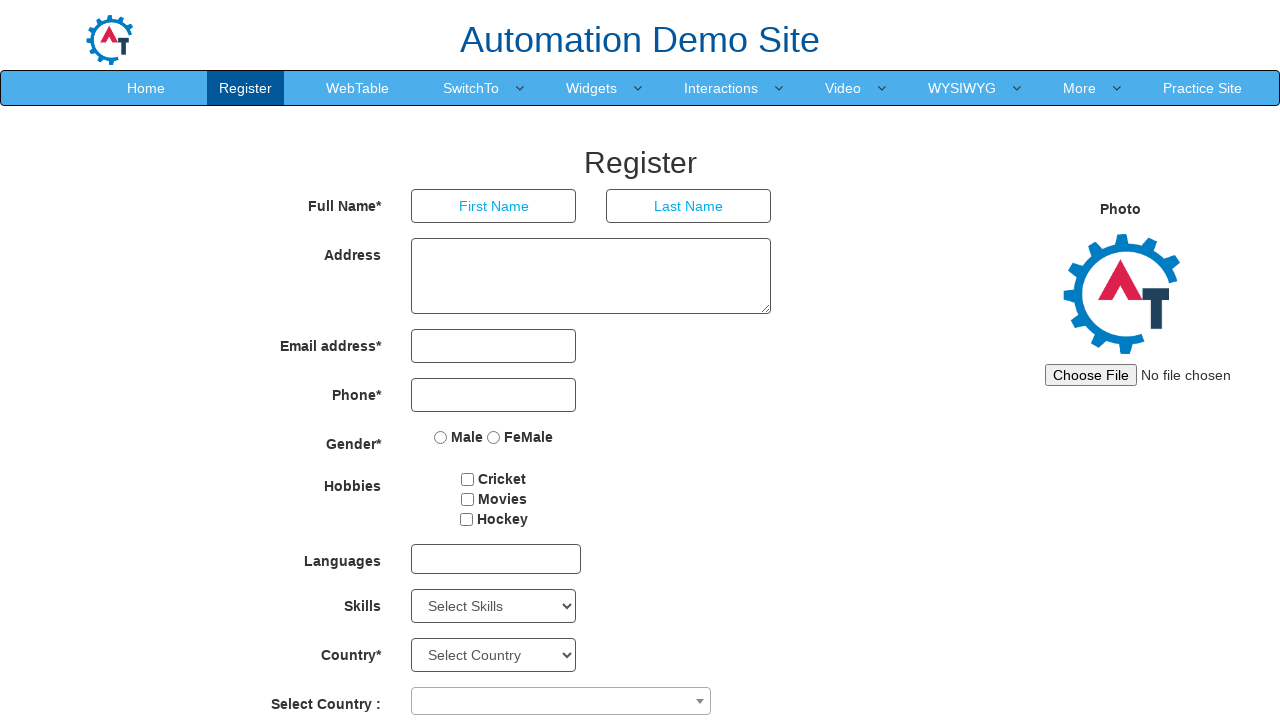

Clicked on year dropdown (yearbox) at (469, 463) on select#yearbox
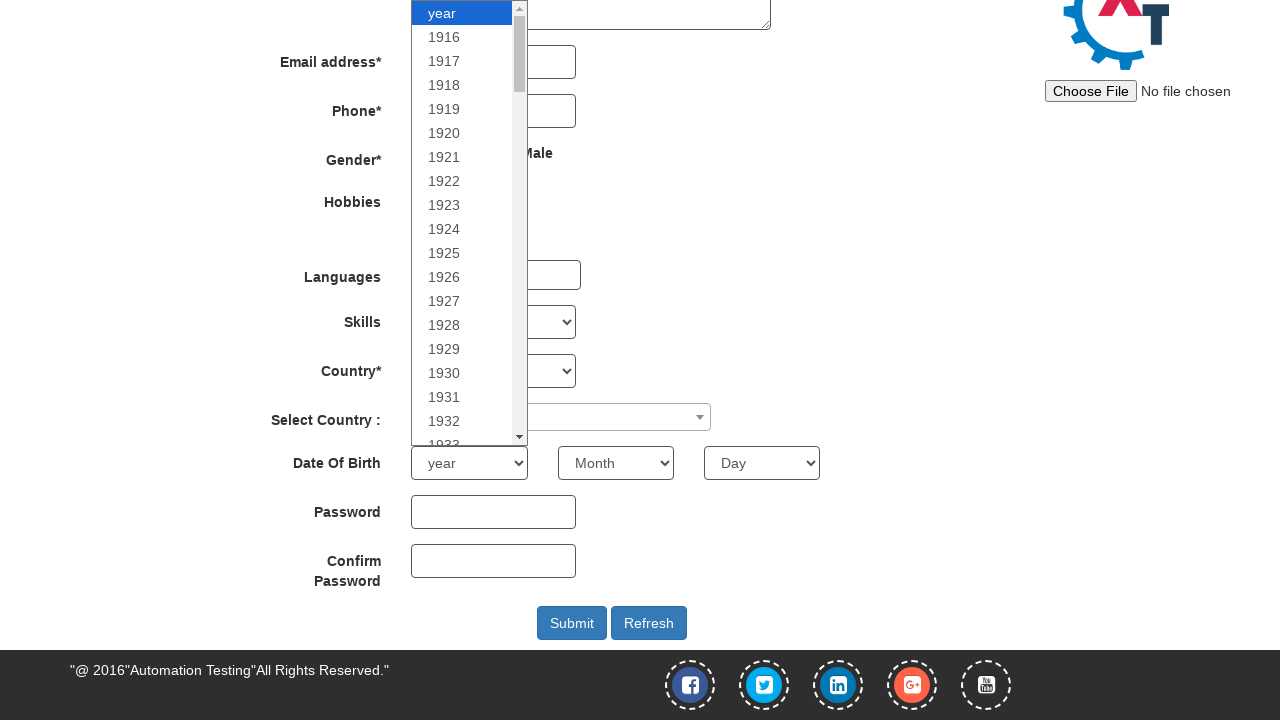

Selected year 2010 from dropdown options on select#yearbox
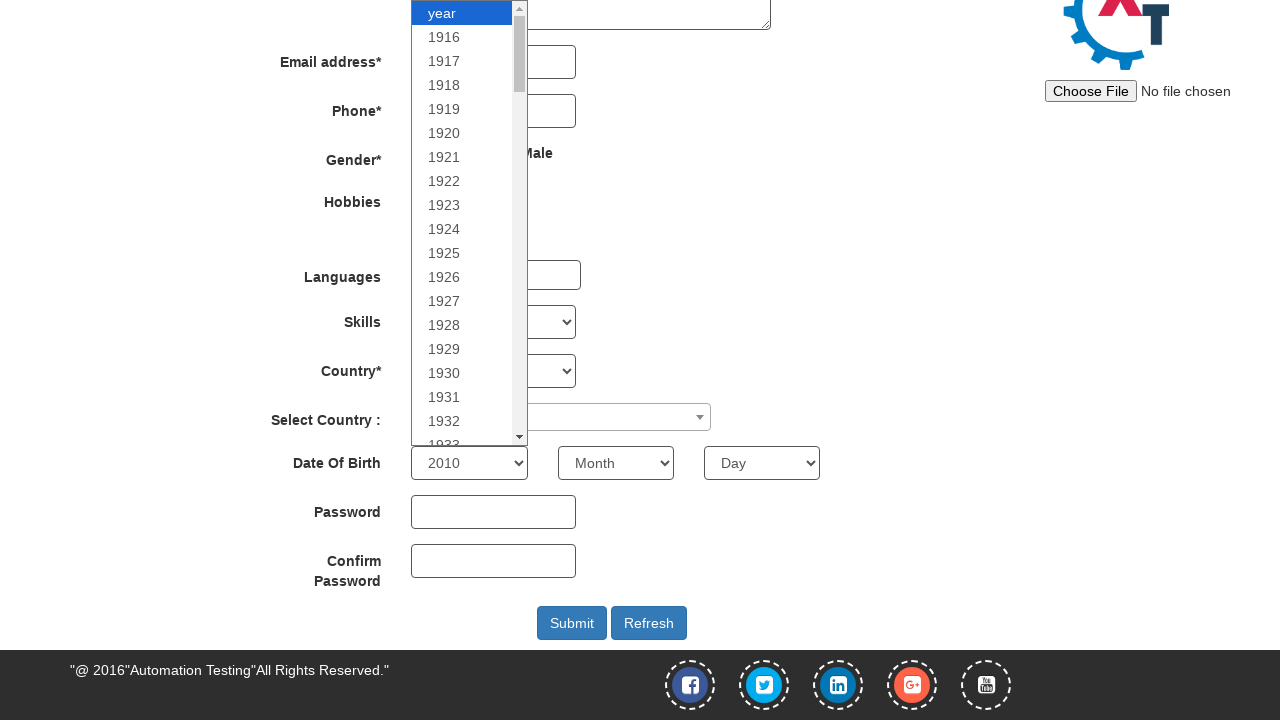

Clicked outside dropdown to close it at (640, 360) on div.container.center
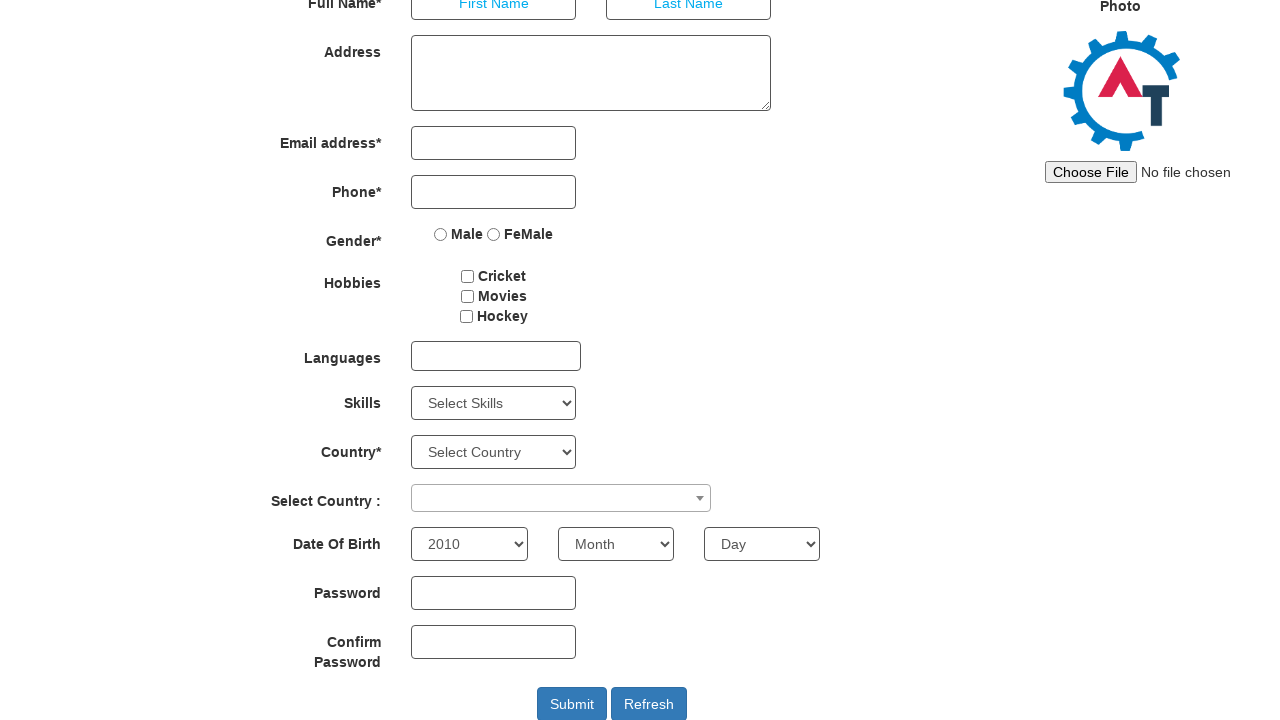

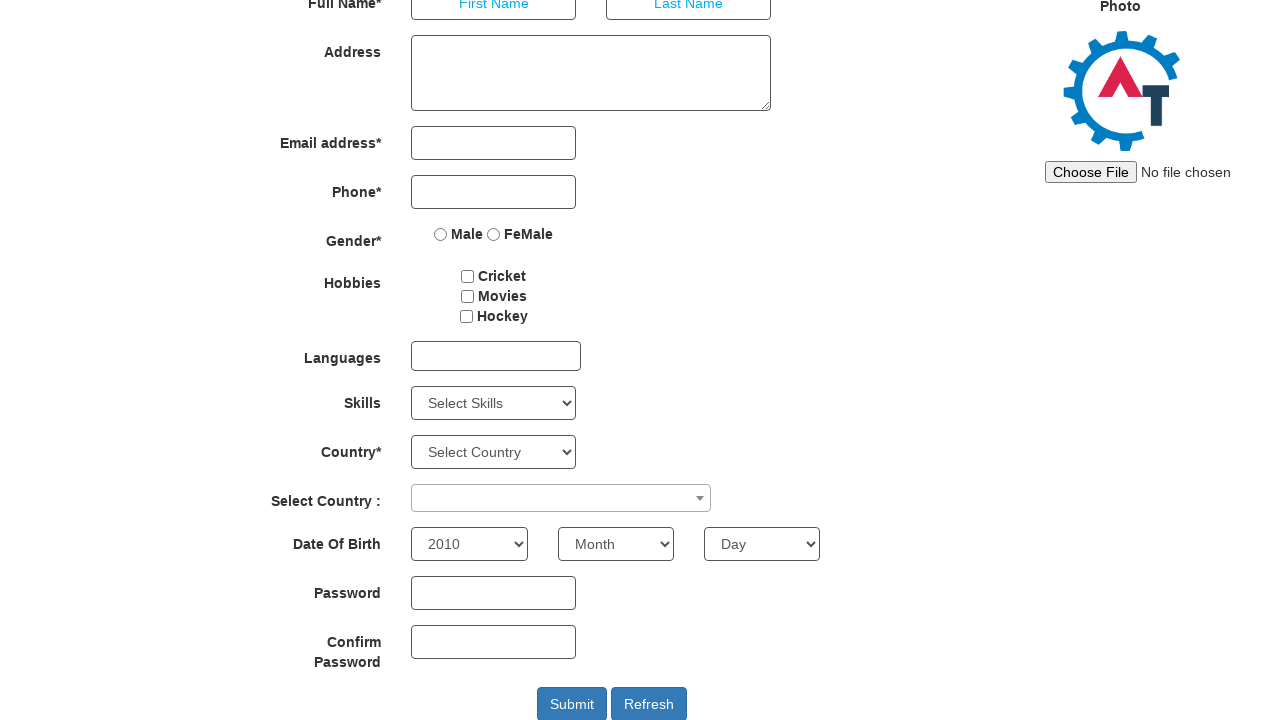